Tests the division operation of the calculator by entering two numbers, selecting divide operation, and verifying the result

Starting URL: https://testsheepnz.github.io/BasicCalculator.html

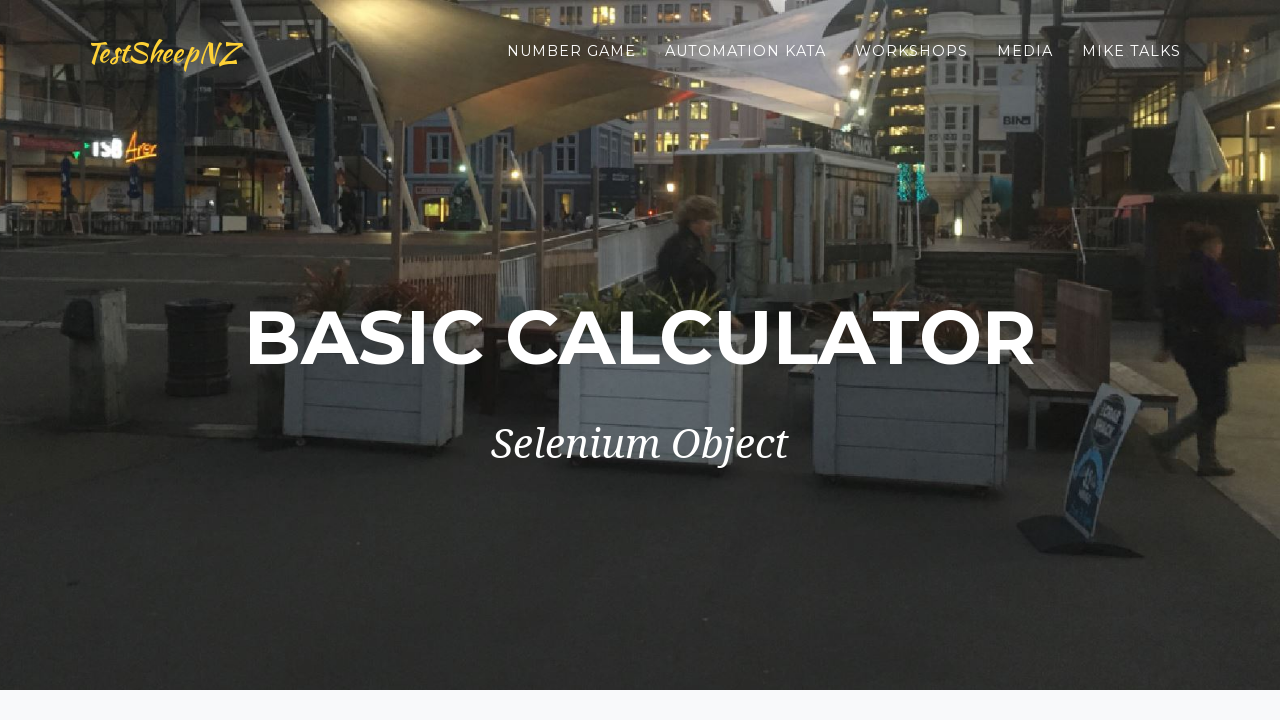

Cleared the first number field on #number1Field
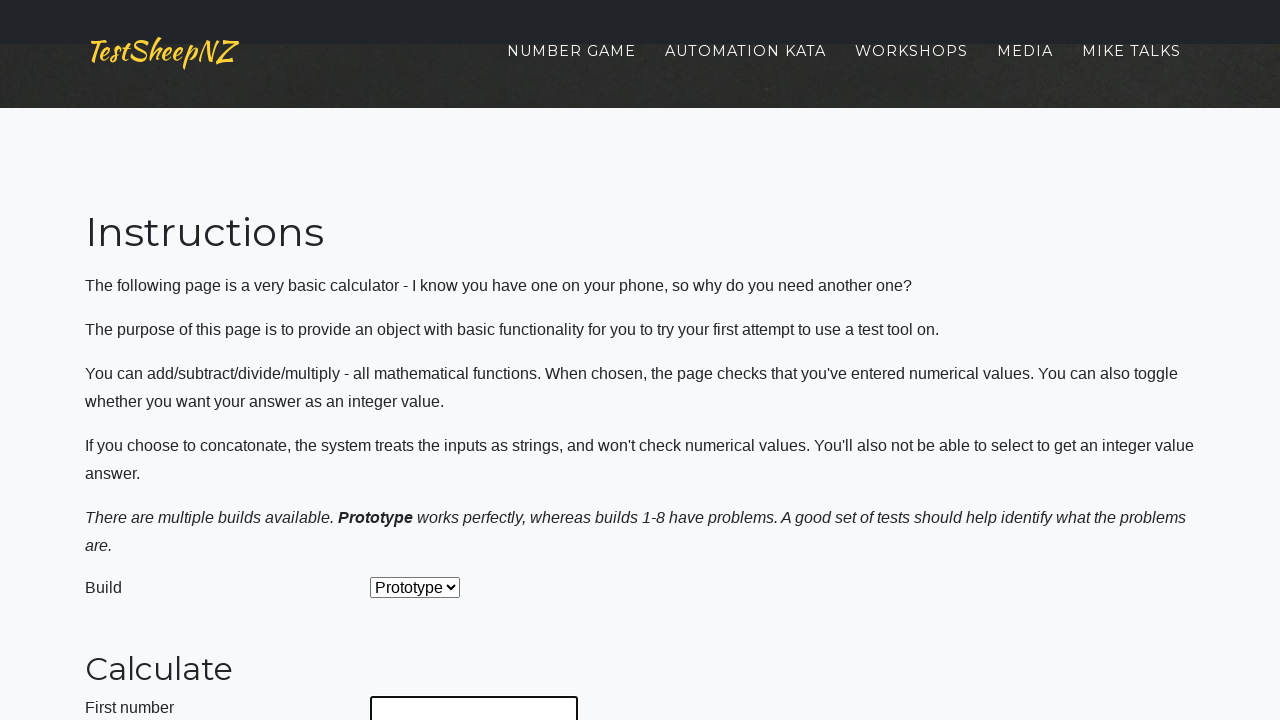

Entered 3 in the first number field on #number1Field
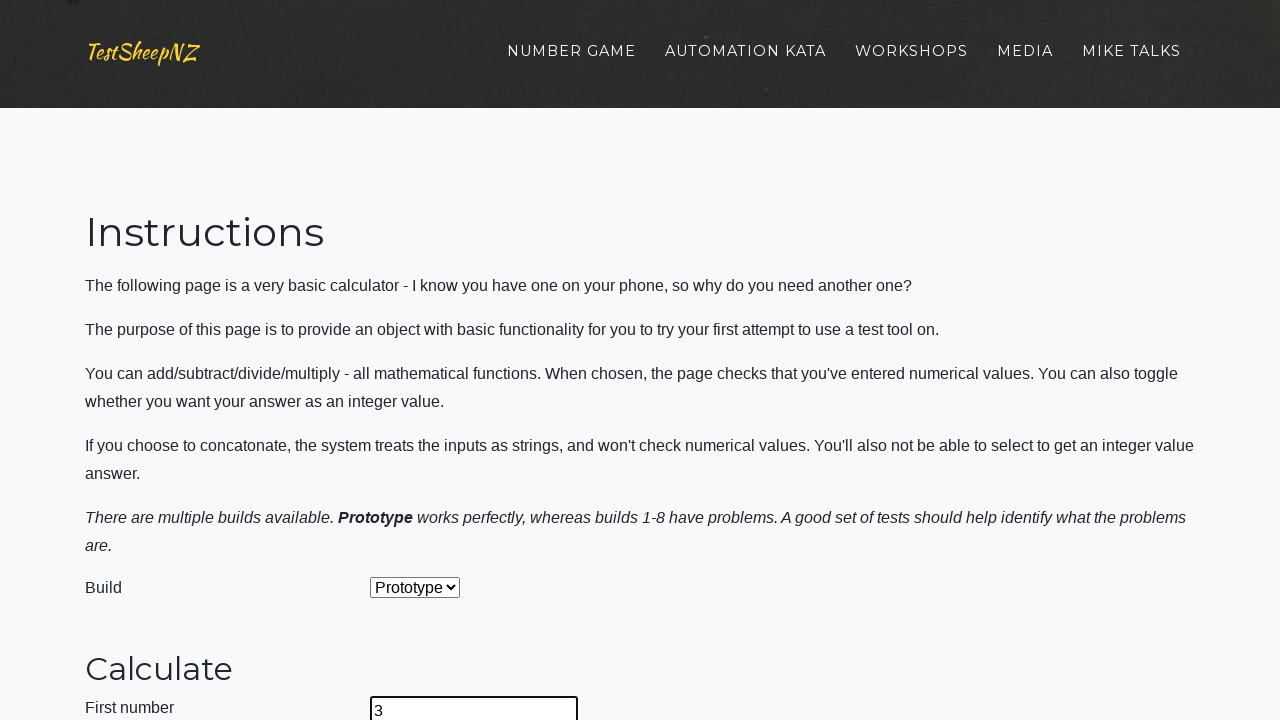

Cleared the second number field on #number2Field
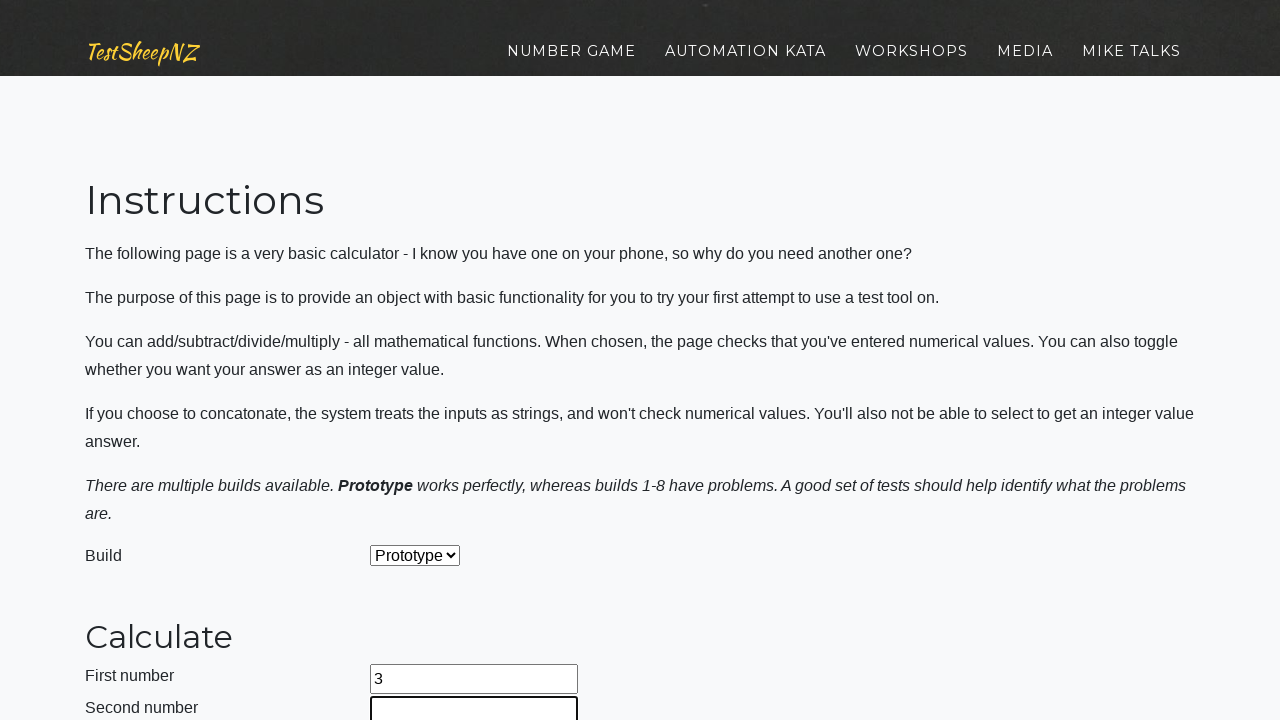

Entered 3 in the second number field on #number2Field
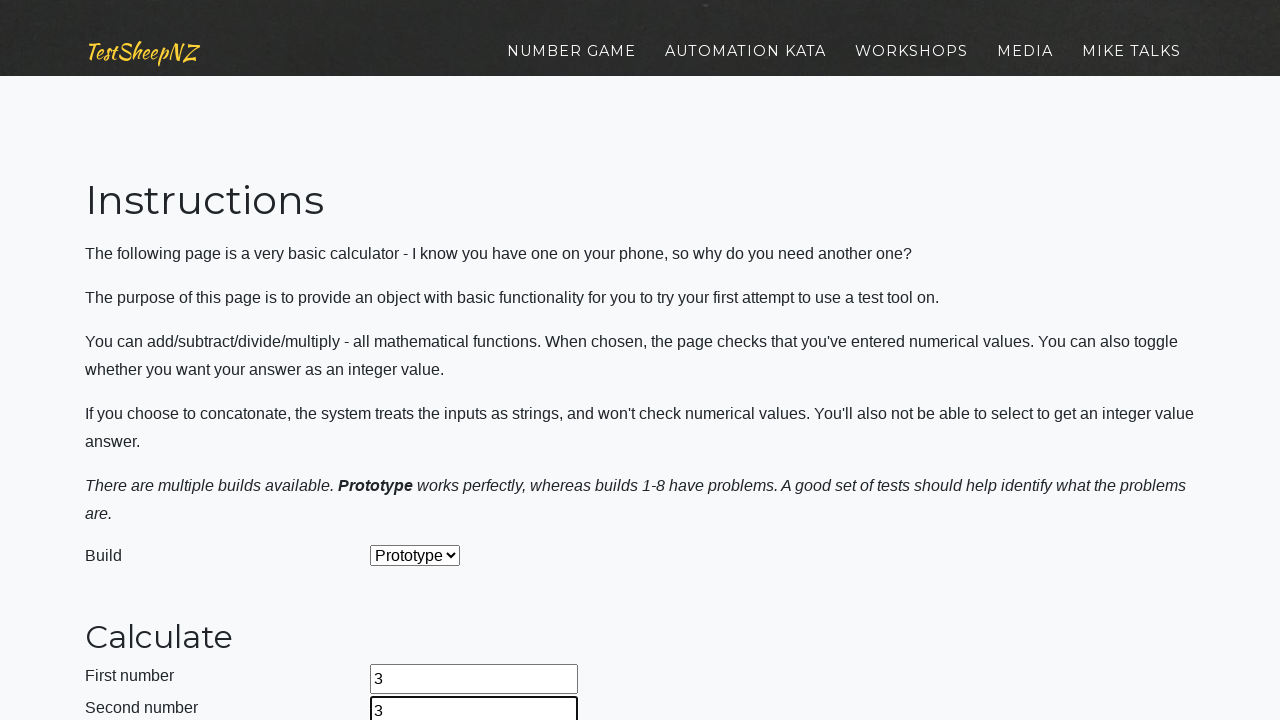

Selected divide operation from dropdown on #selectOperationDropdown
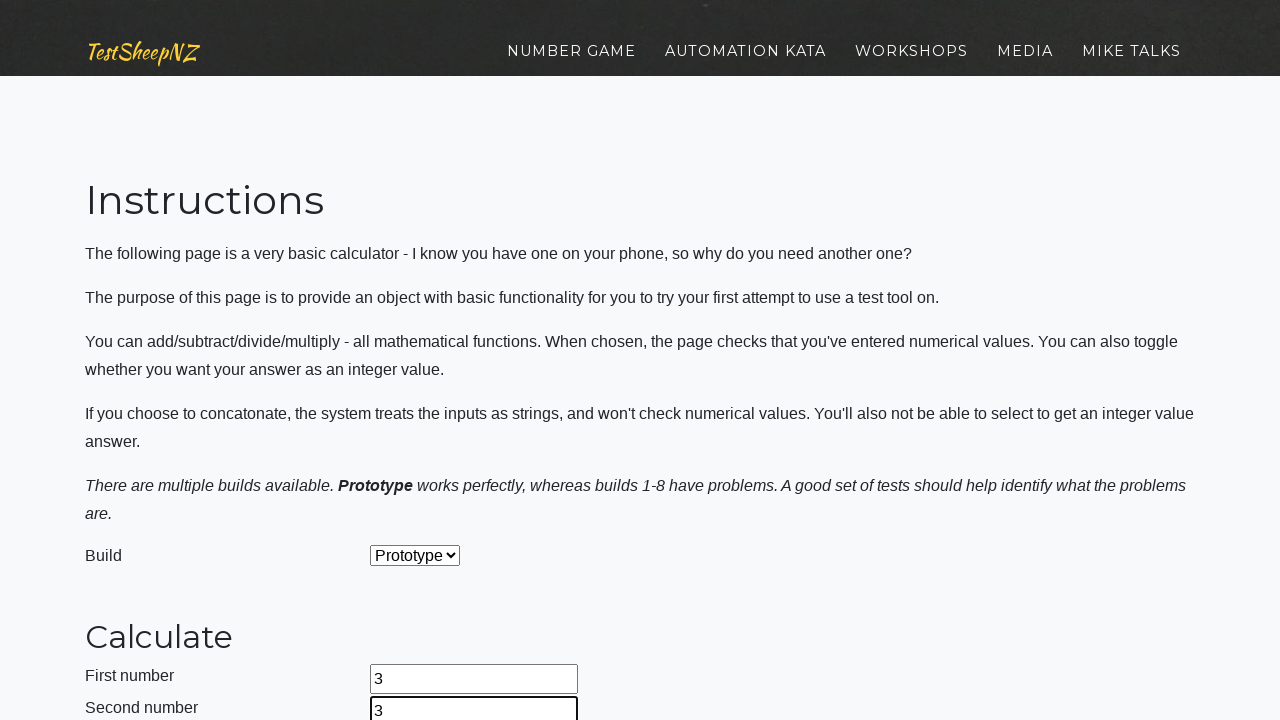

Clicked the calculate button at (422, 361) on #calculateButton
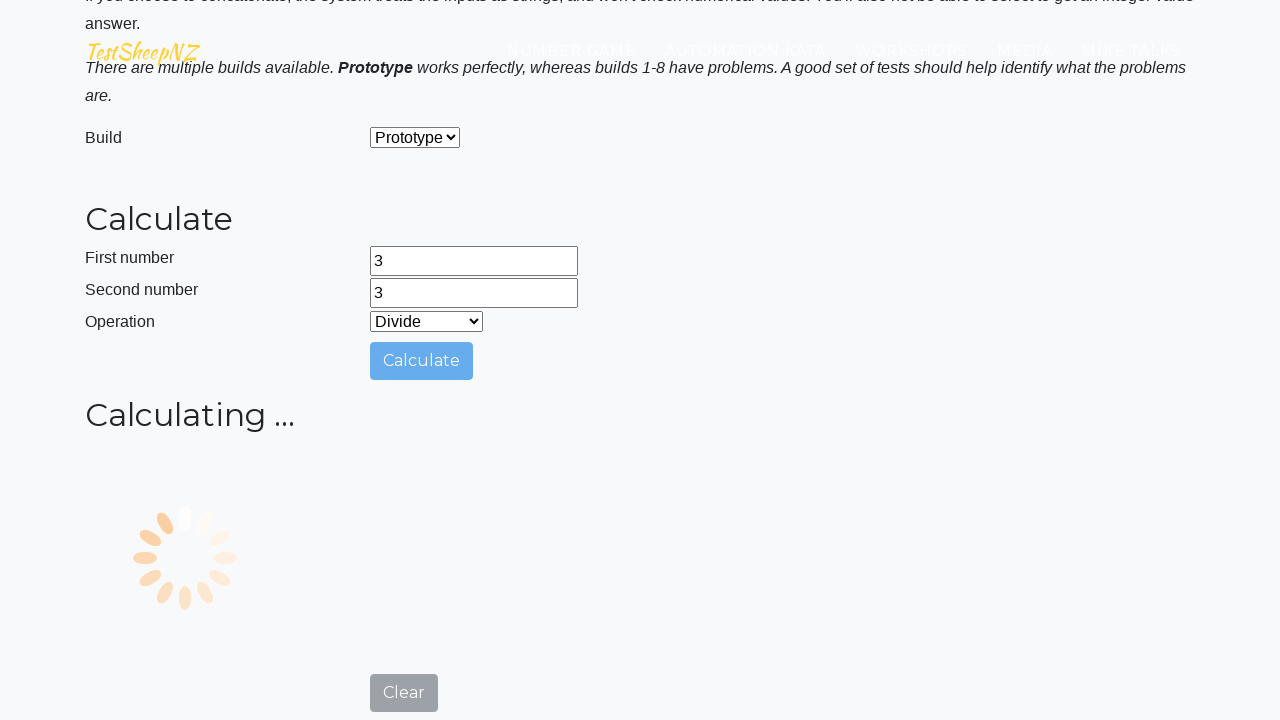

Answer field appeared and is ready
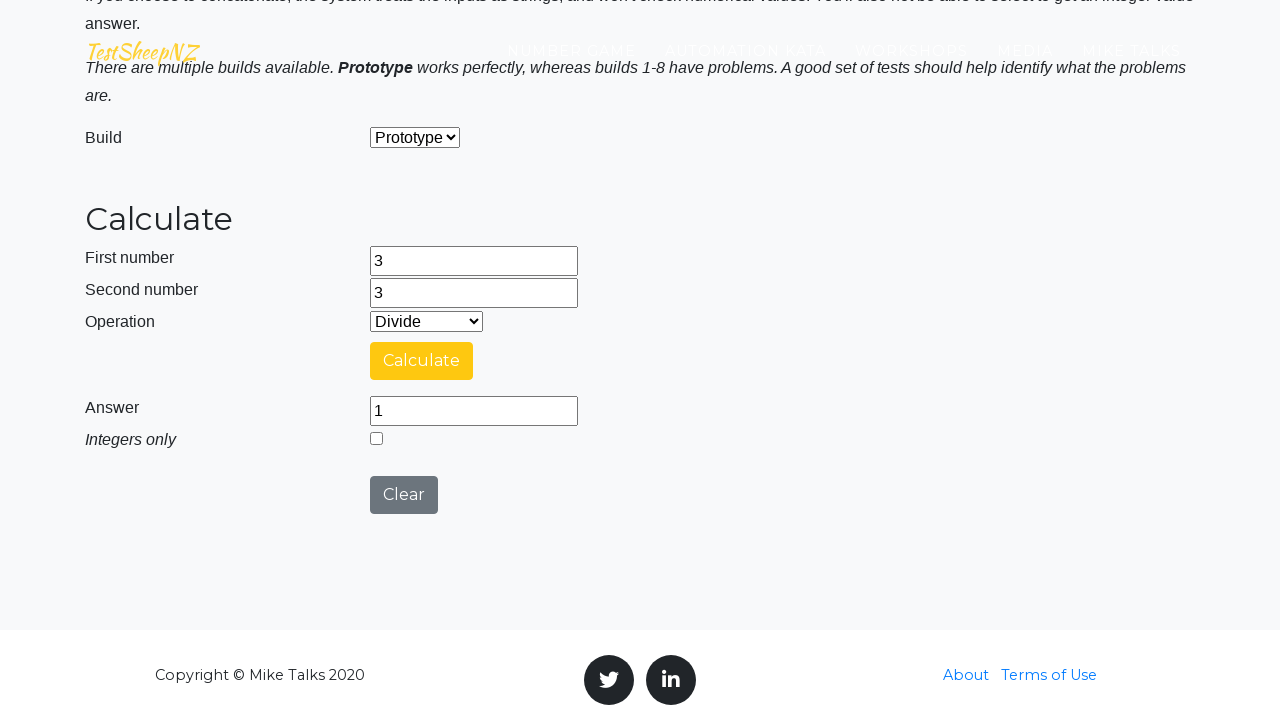

Verified that 3 divided by 3 equals 1
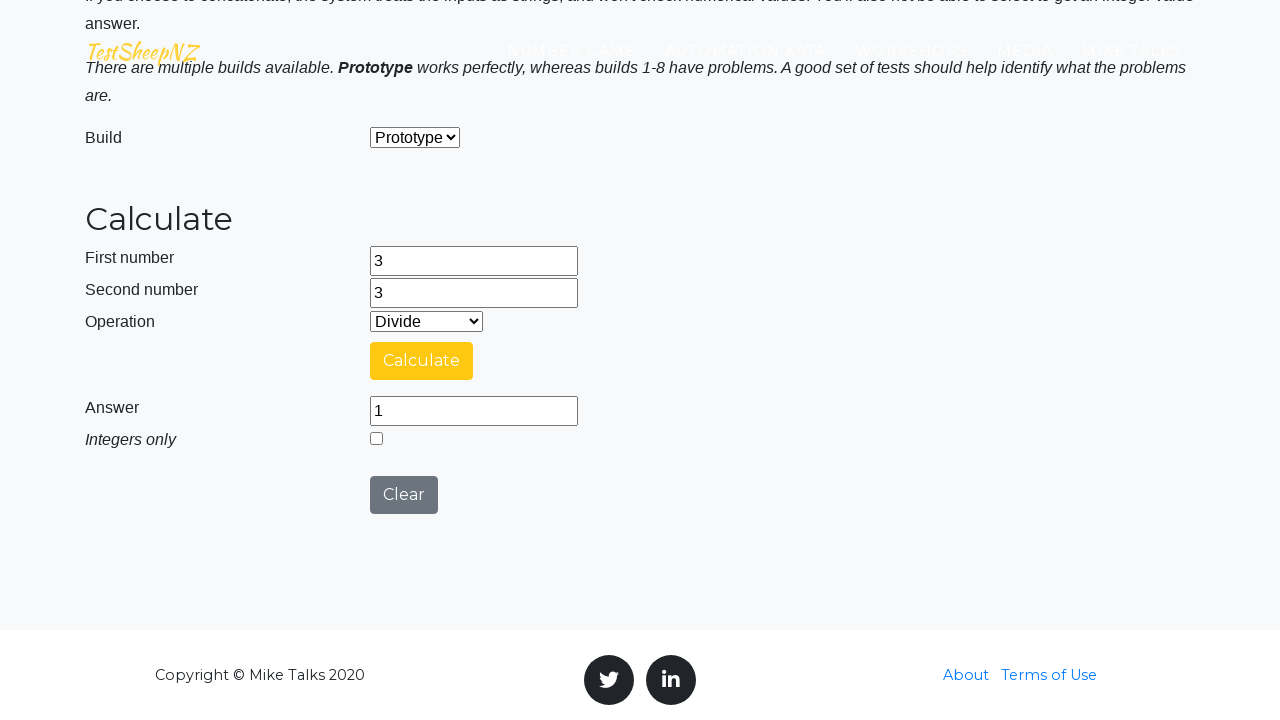

Clicked the clear button to reset the calculator at (404, 495) on #clearButton
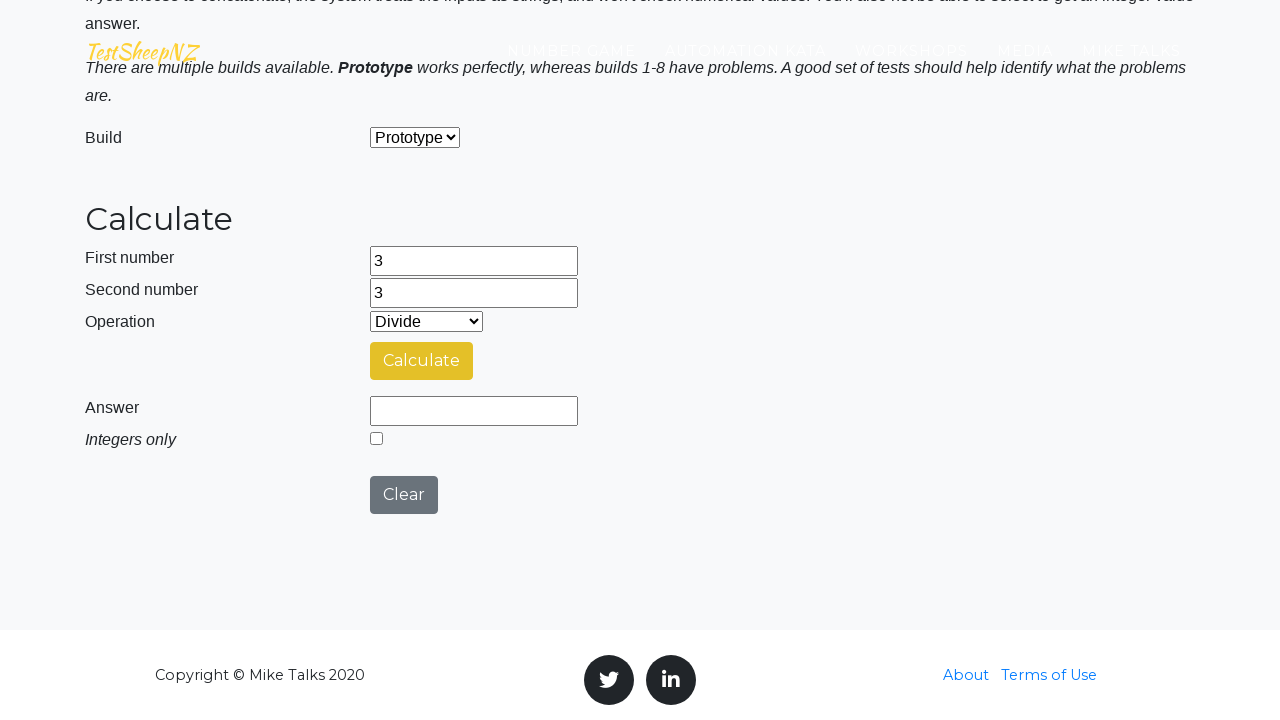

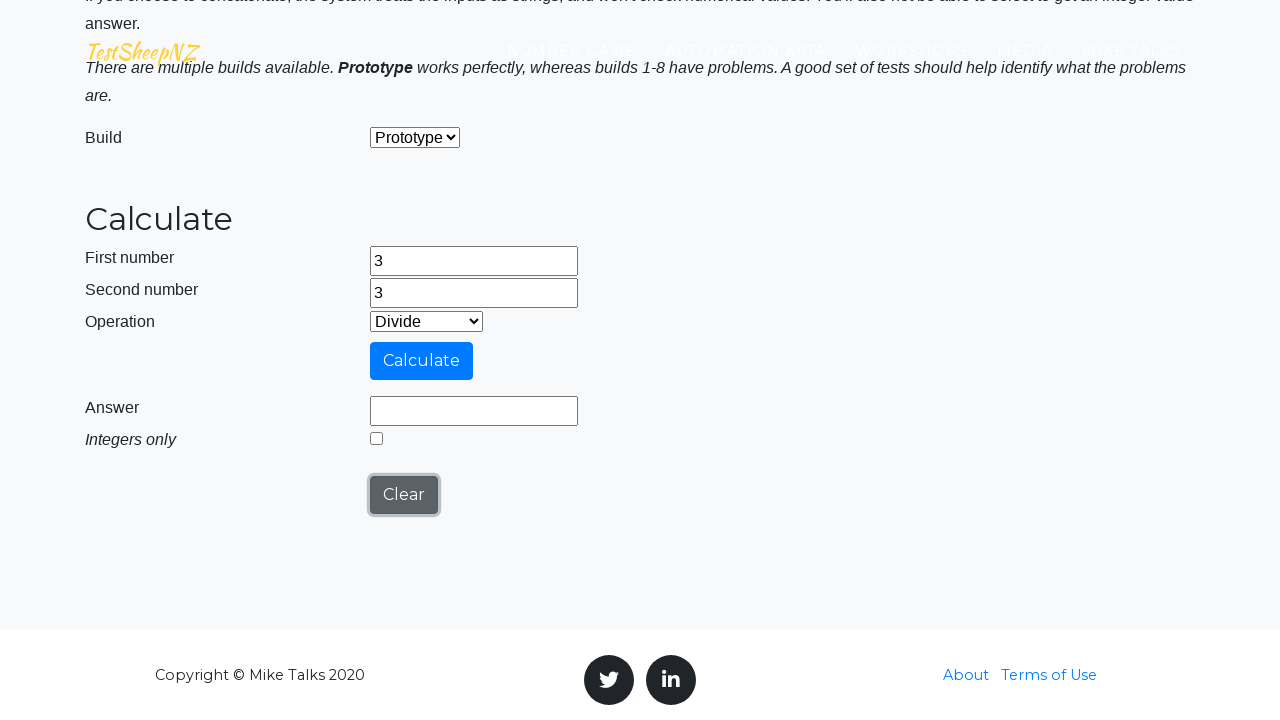